Tests calculator functionality by entering two numbers, selecting multiply operation, clicking calculate, and verifying the result

Starting URL: https://testsheepnz.github.io/BasicCalculator.html

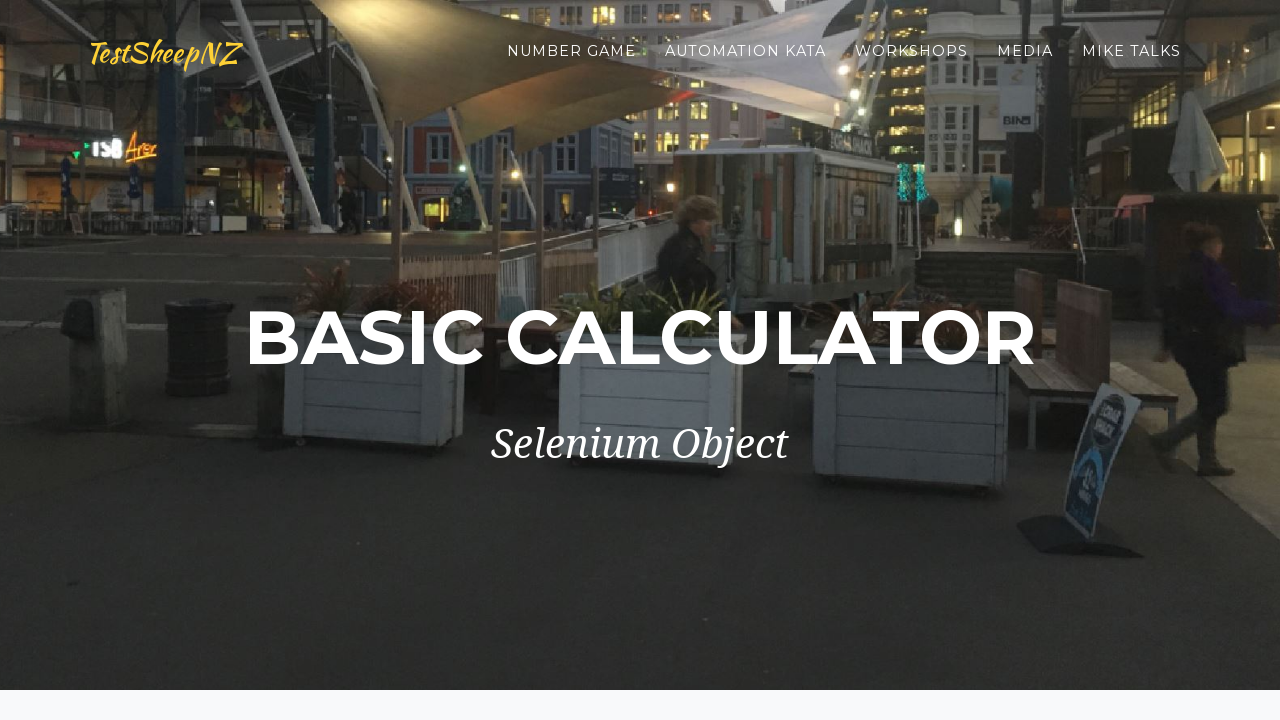

Navigated to Basic Calculator application
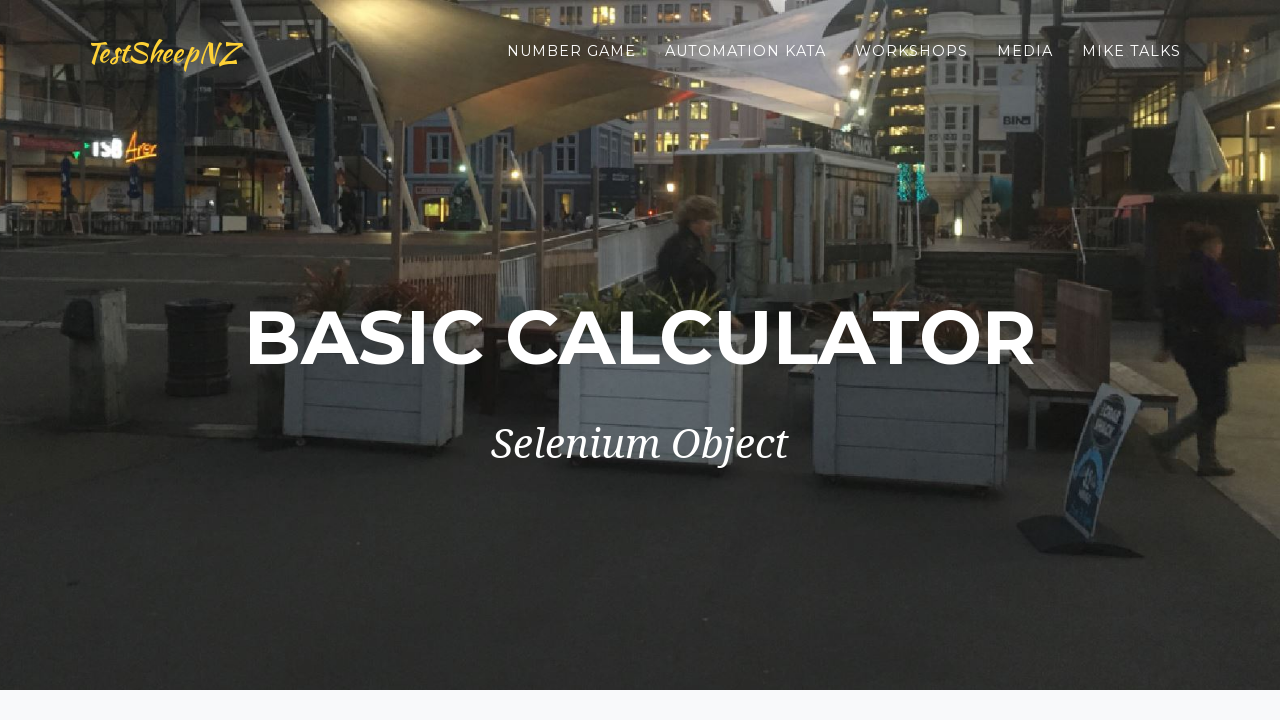

Entered first number: 5 on //input[@id='number1Field']
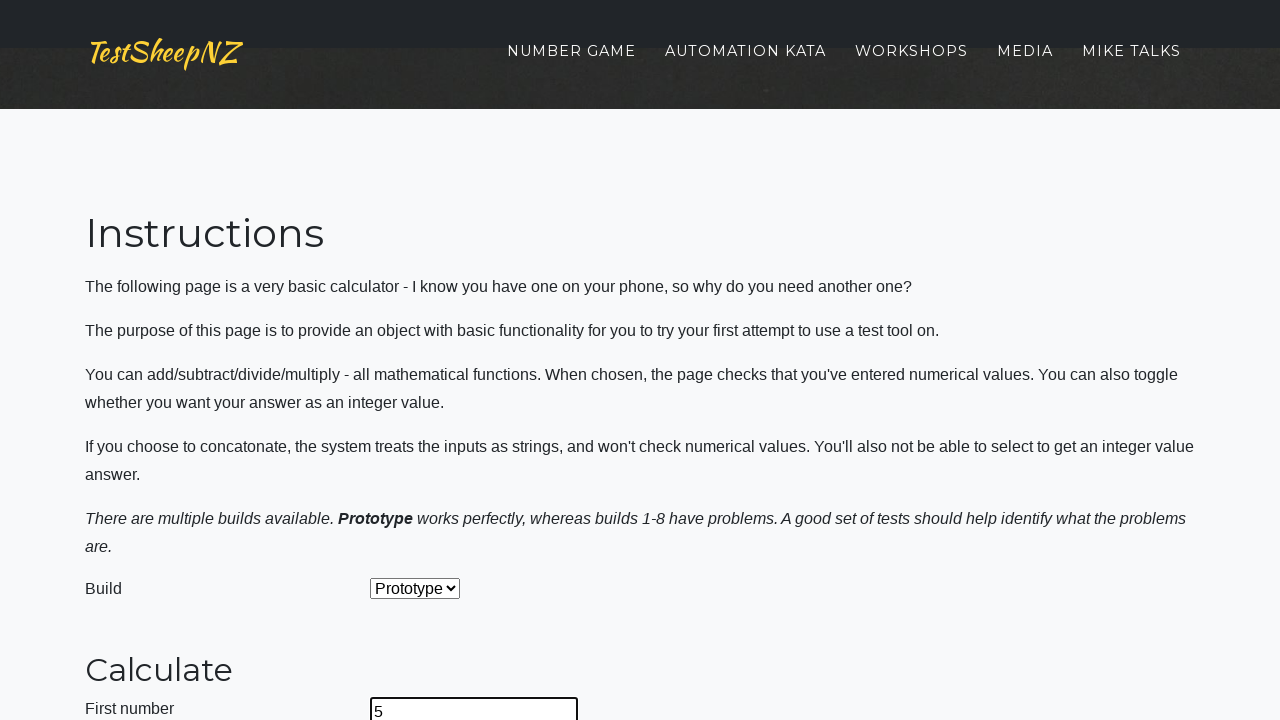

Entered second number: 6 on //input[@id='number2Field']
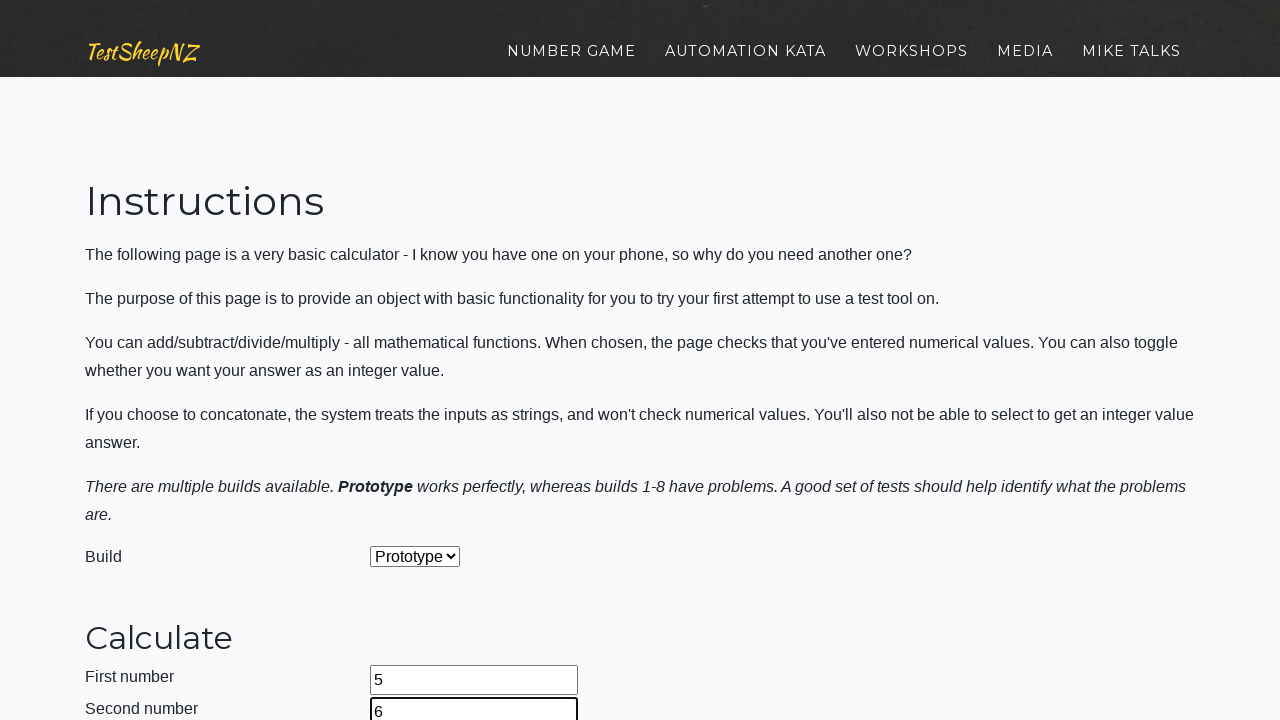

Selected Multiply operation from dropdown on //*[@name='selectOperation']
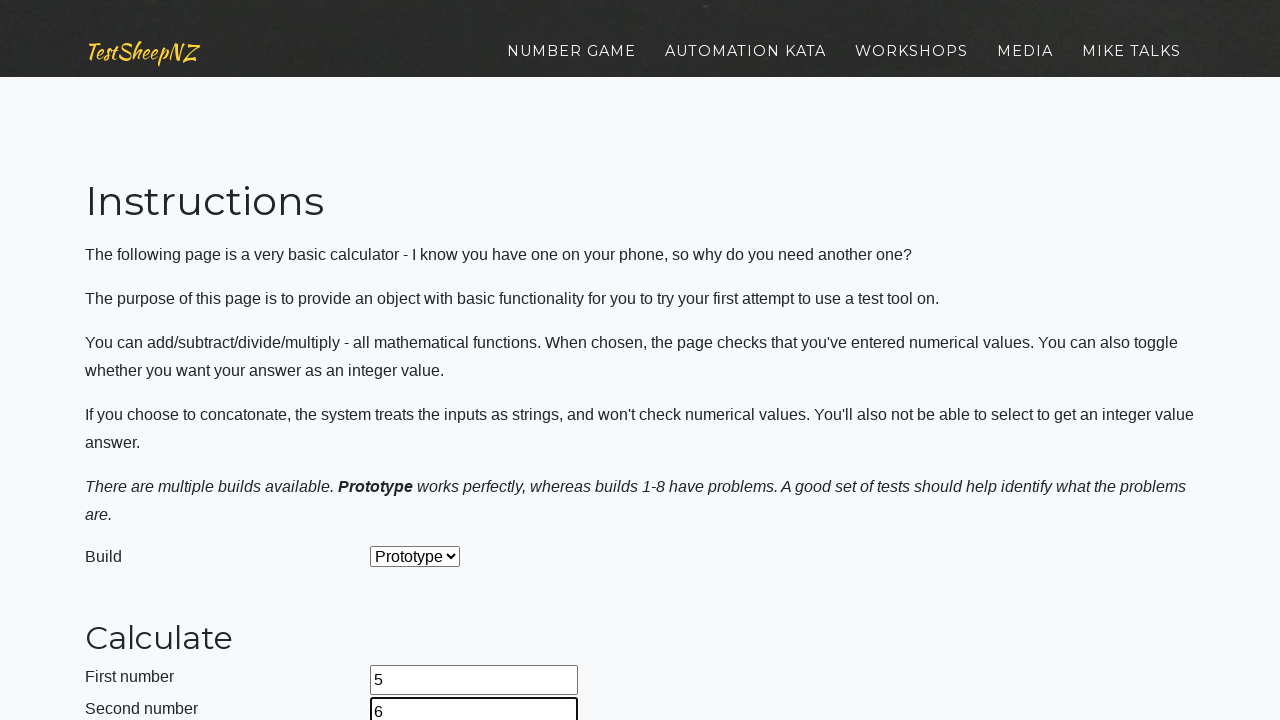

Clicked Calculate button at (422, 361) on xpath=//*[@id='calculateButton']
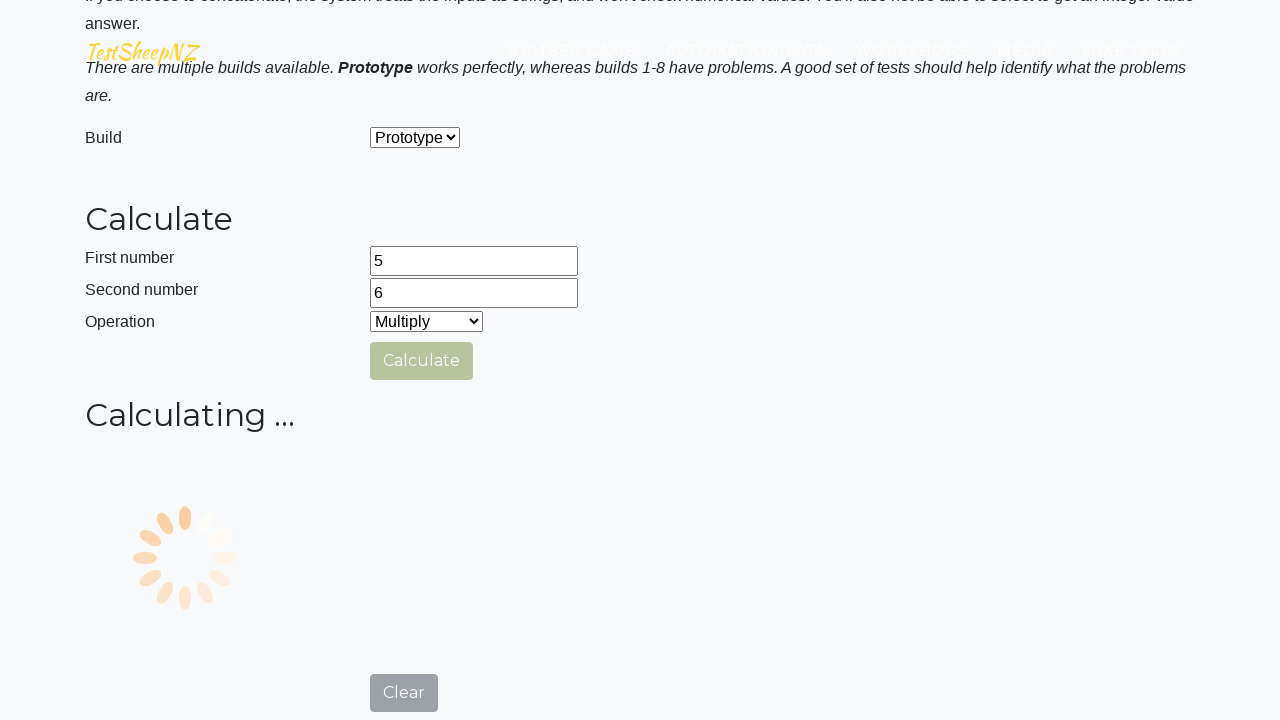

Retrieved result value: 30
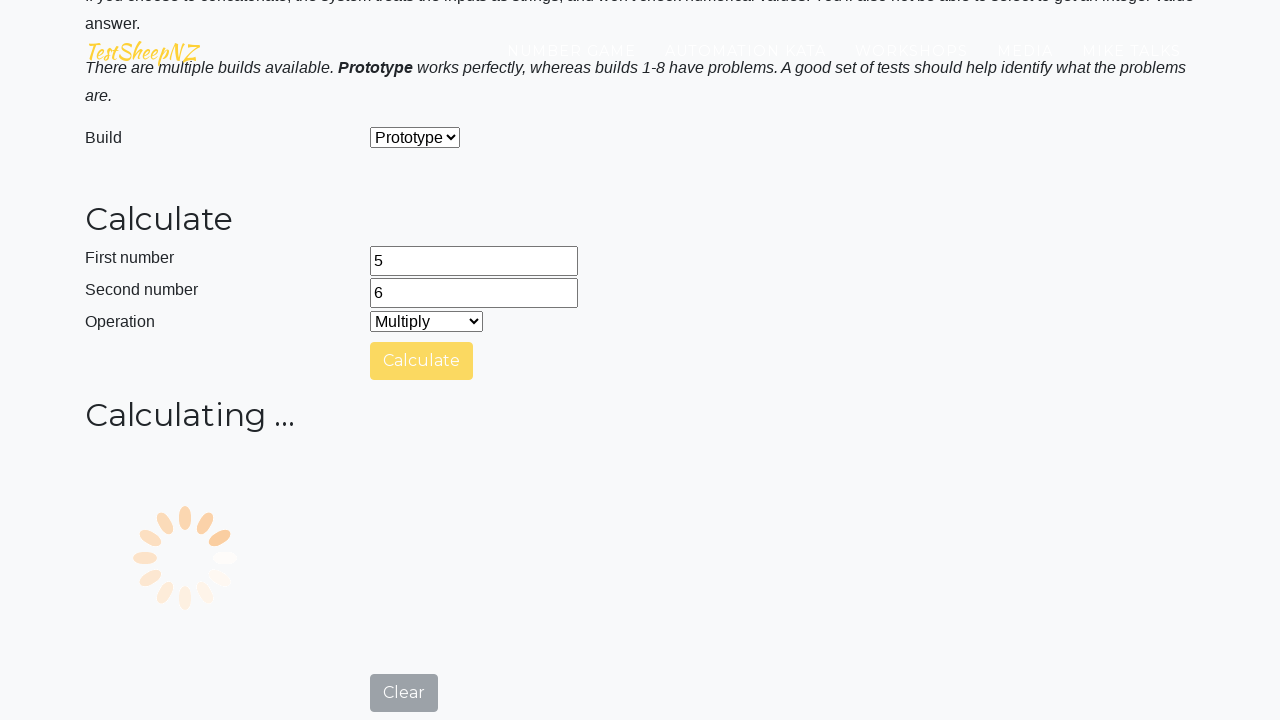

Verified result equals 30 (5 × 6)
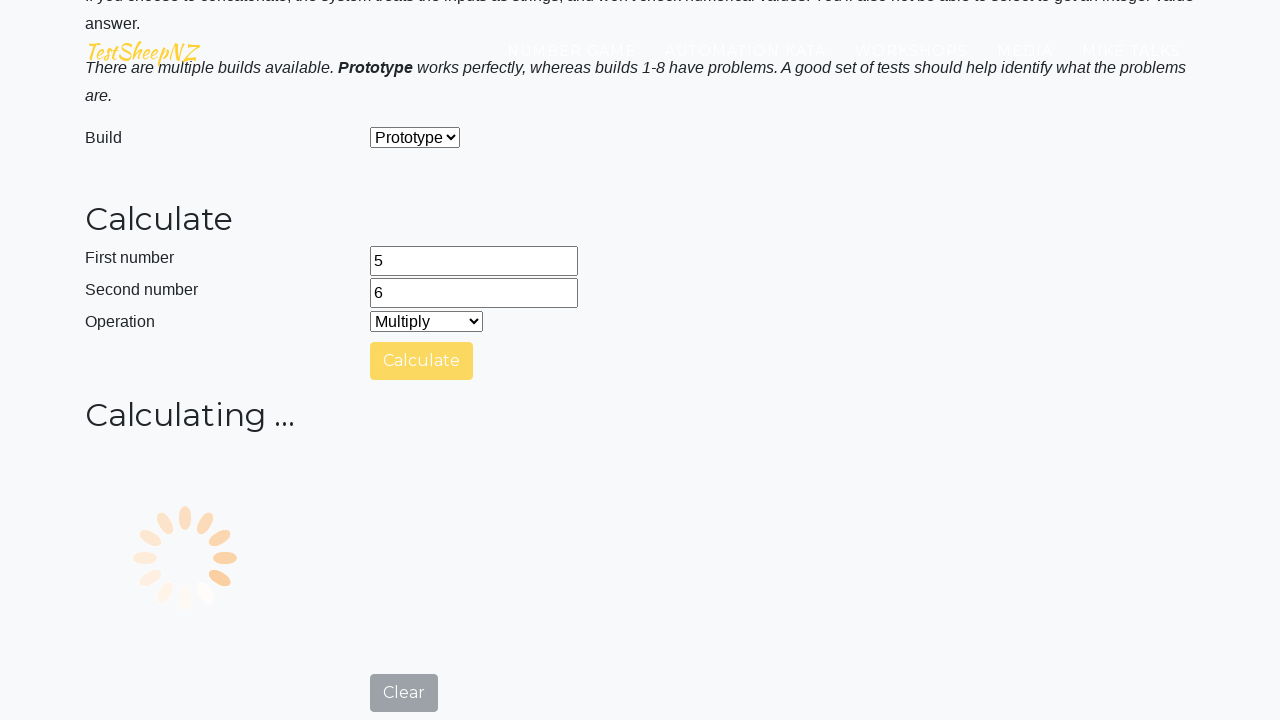

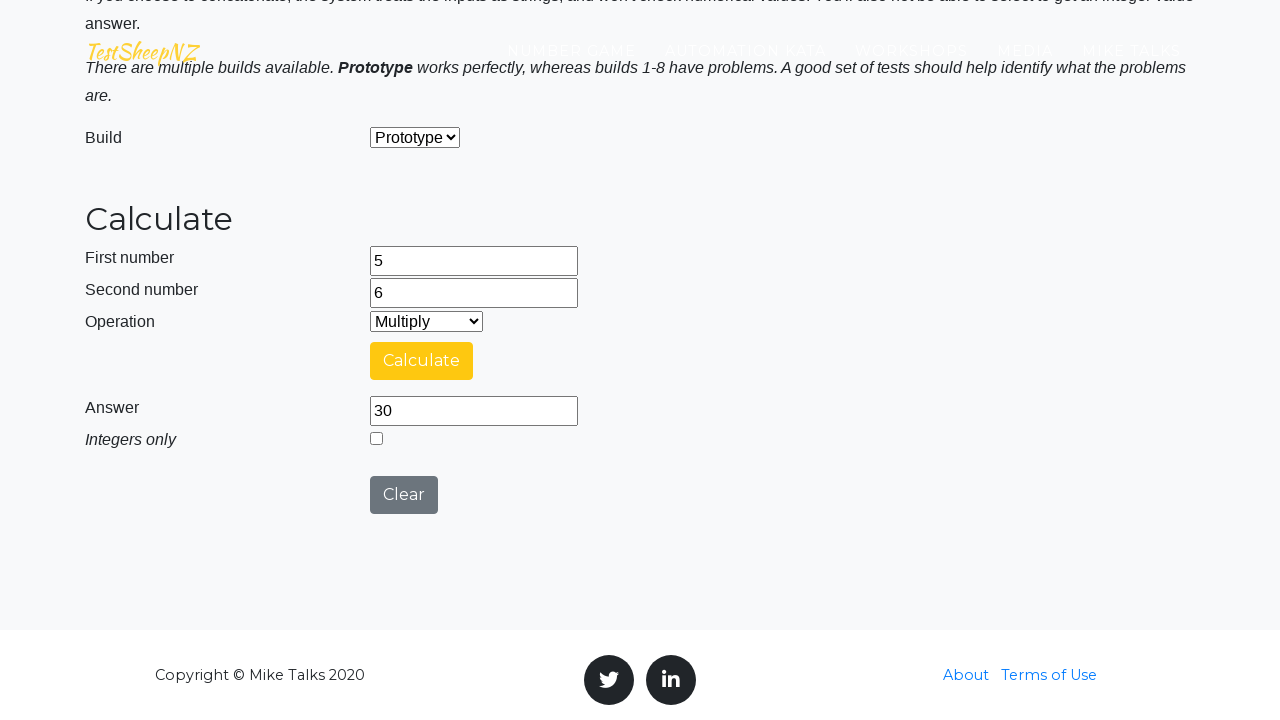